Navigates to the dropdown page and verifies that the first option (placeholder) is disabled while Option 1 and Option 2 are selectable

Starting URL: https://the-internet.herokuapp.com/

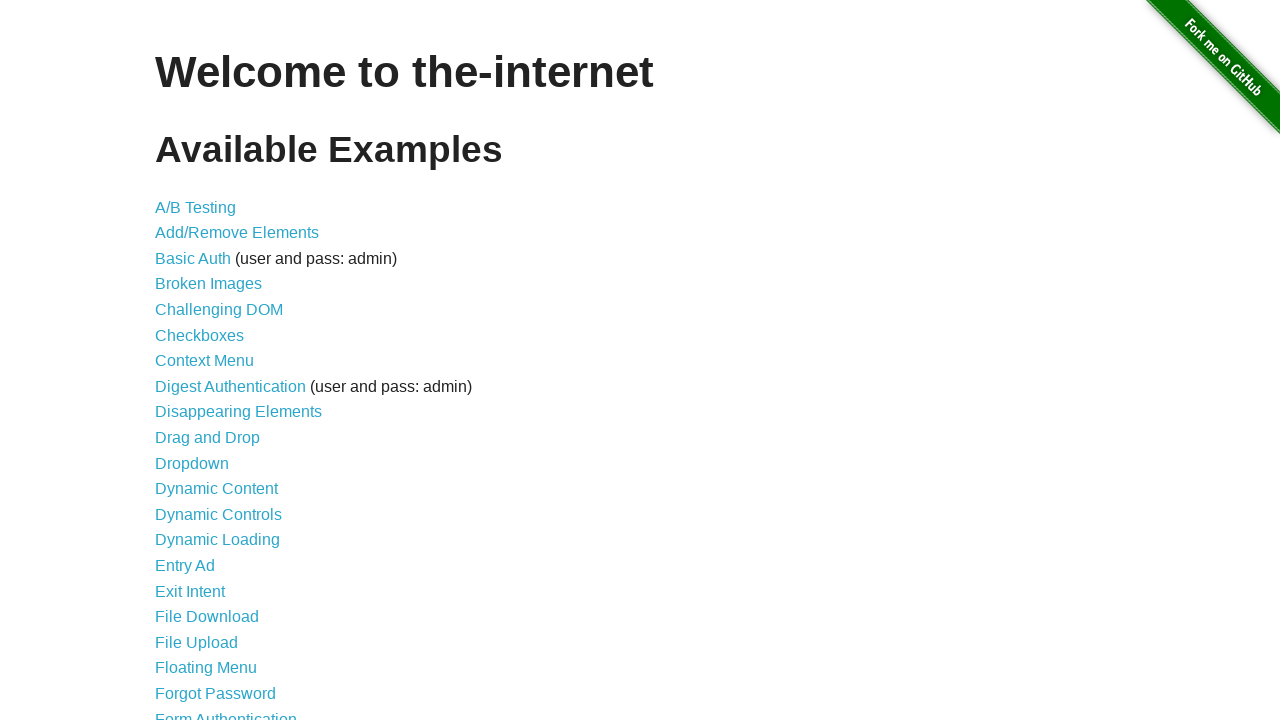

Clicked on the Dropdown link in the main menu at (192, 463) on a[href='/dropdown']
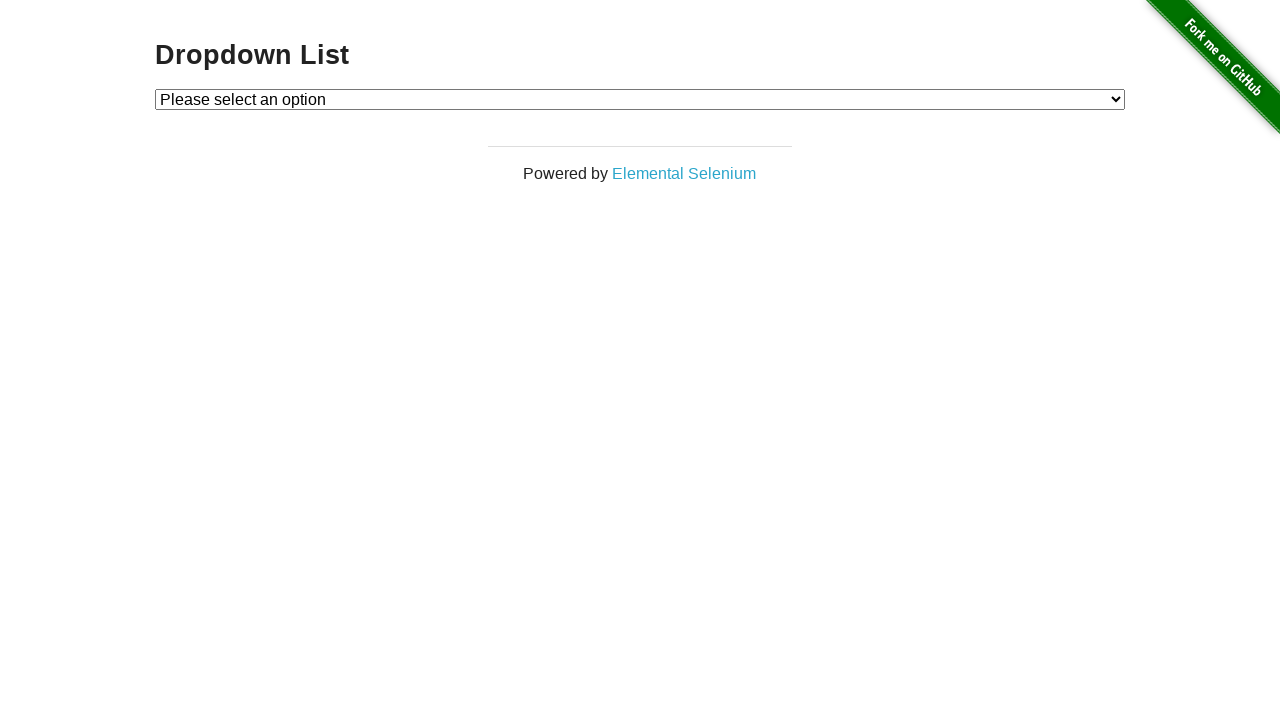

Dropdown element loaded and became visible
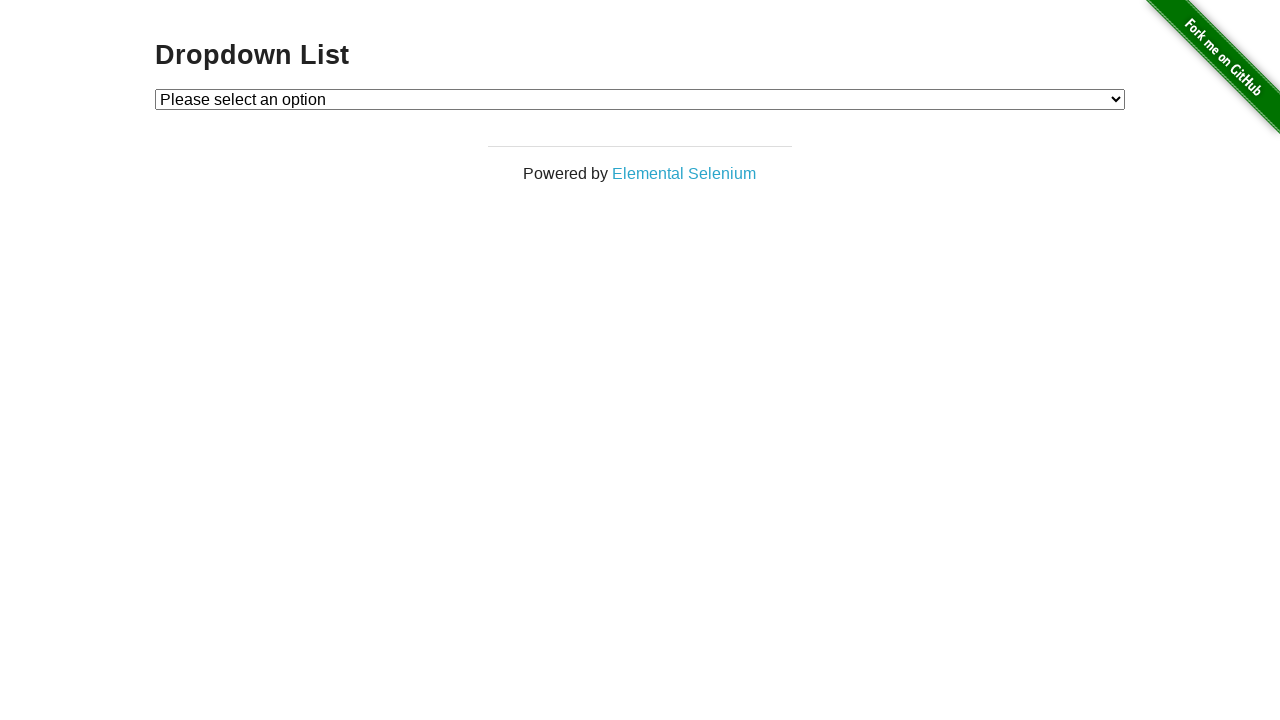

Retrieved disabled attribute from first dropdown option (placeholder)
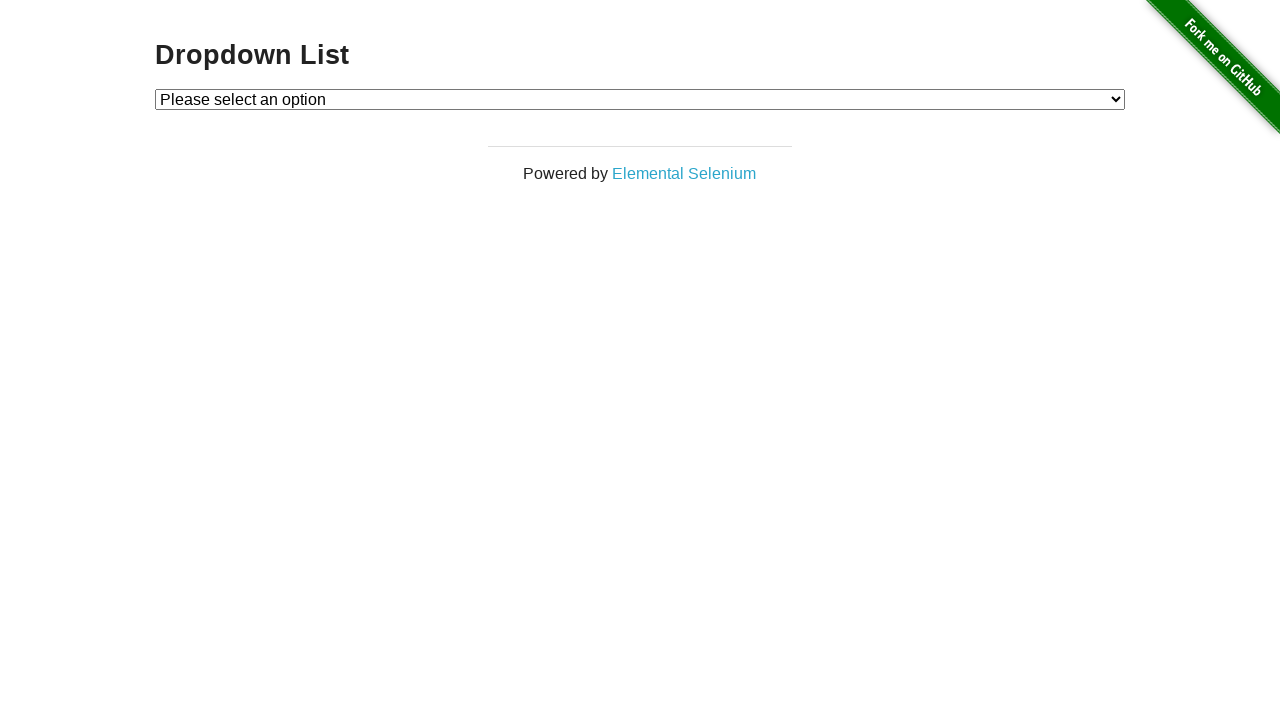

Verified that the first option (placeholder) is disabled
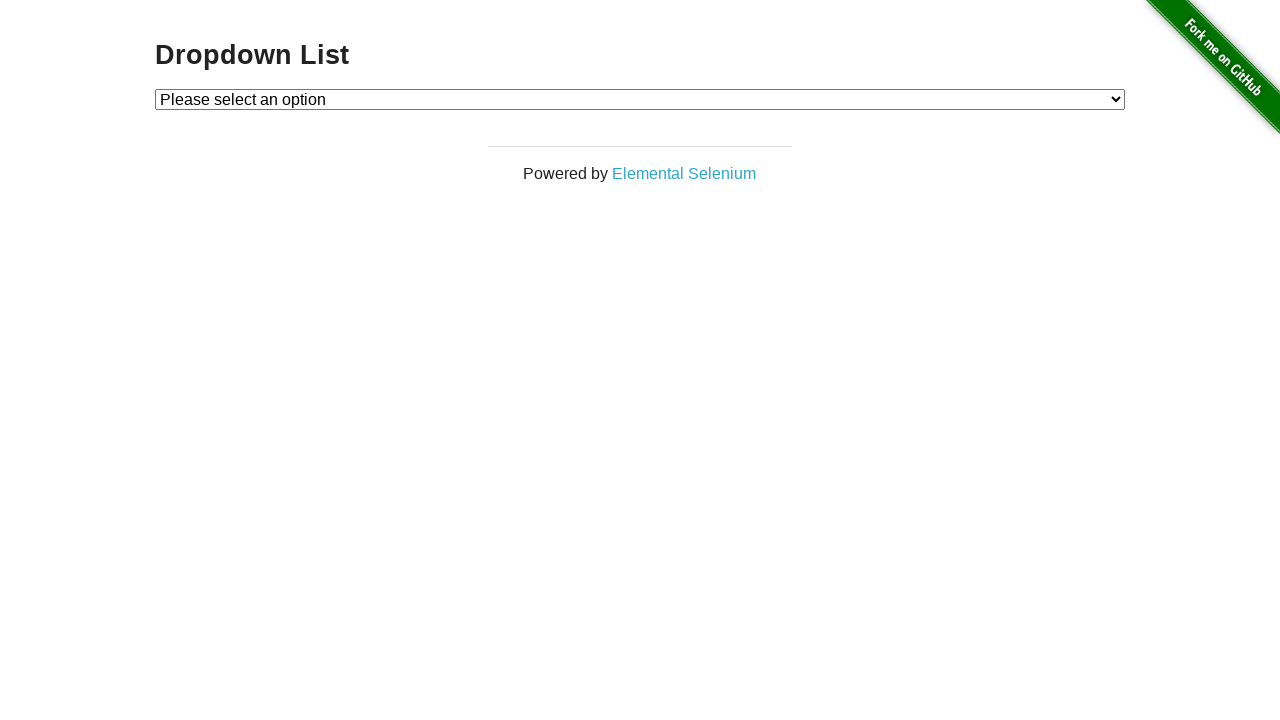

Retrieved disabled attribute from Option 1
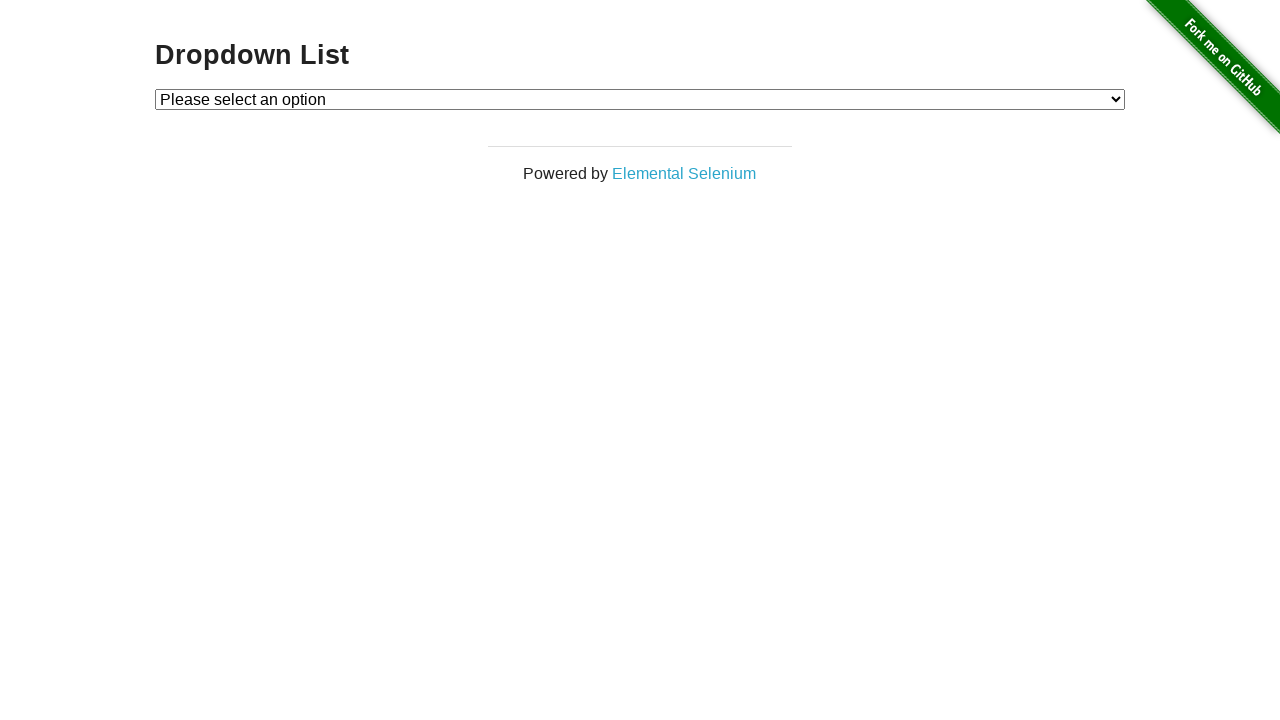

Verified that Option 1 is not disabled and is selectable
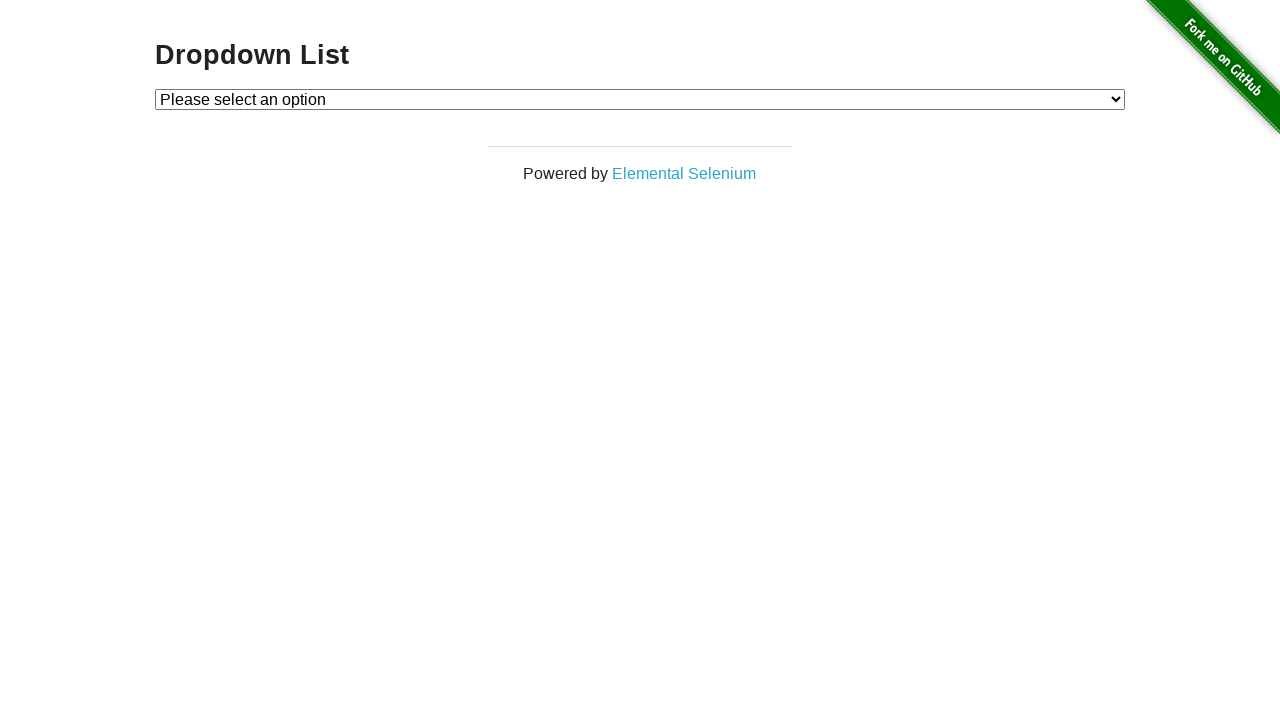

Retrieved disabled attribute from Option 2
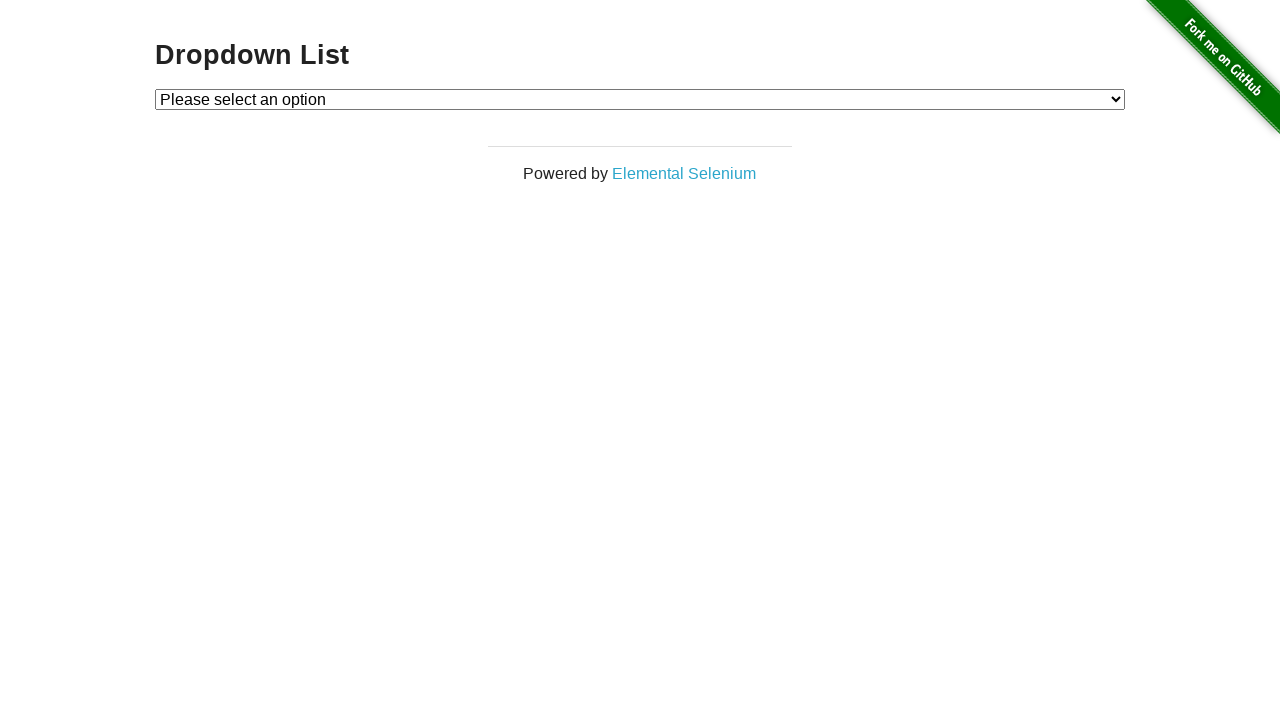

Verified that Option 2 is not disabled and is selectable
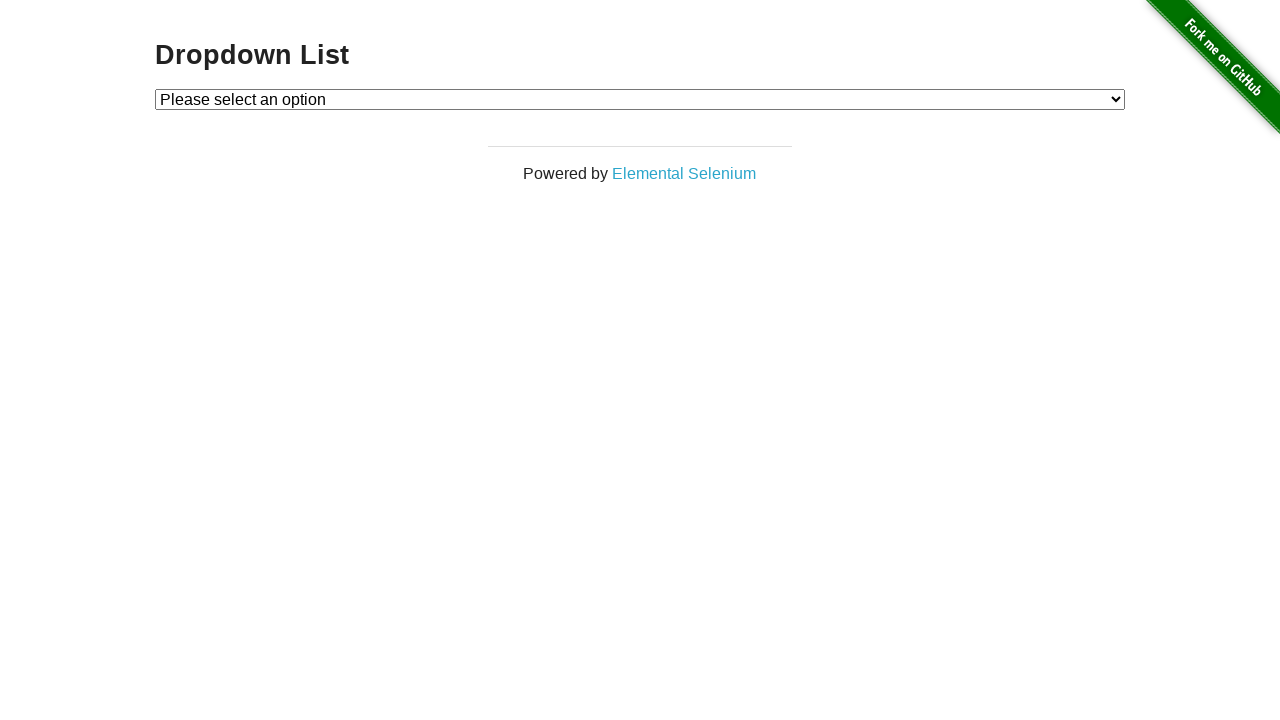

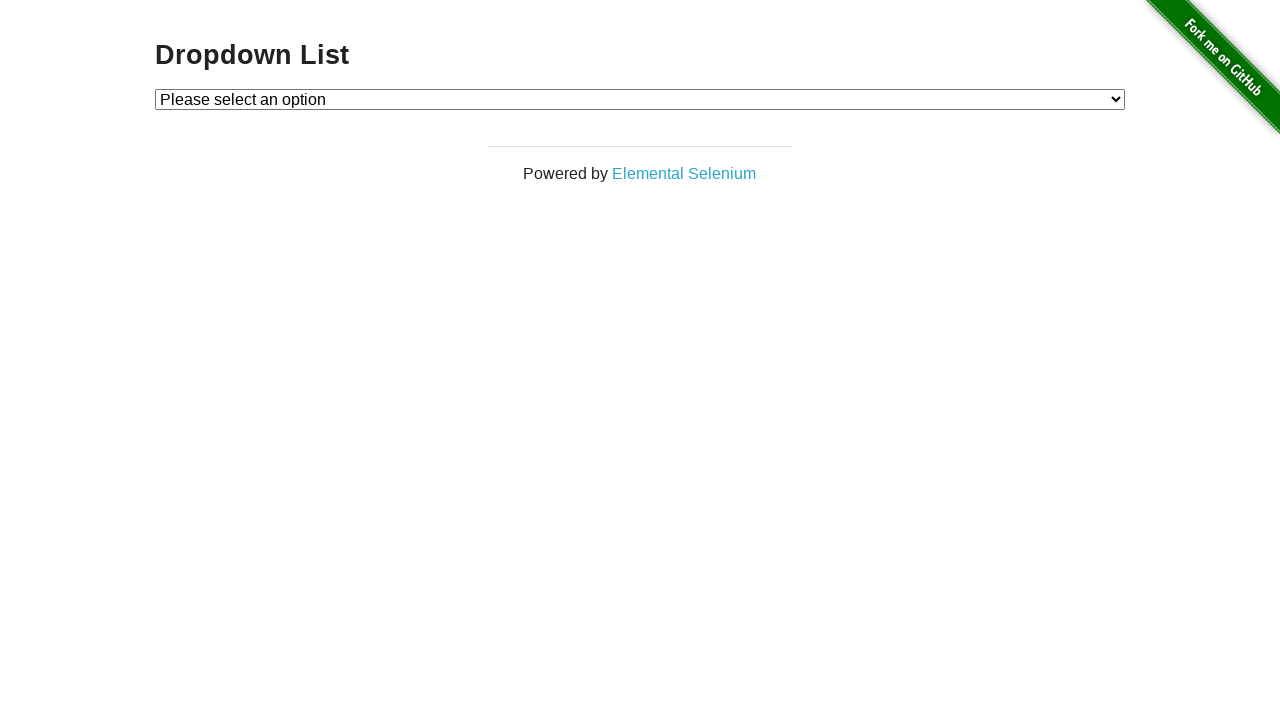